Tests the weather.gov local forecast search functionality by entering a zipcode and submitting the search to retrieve local weather information.

Starting URL: http://weather.gov/

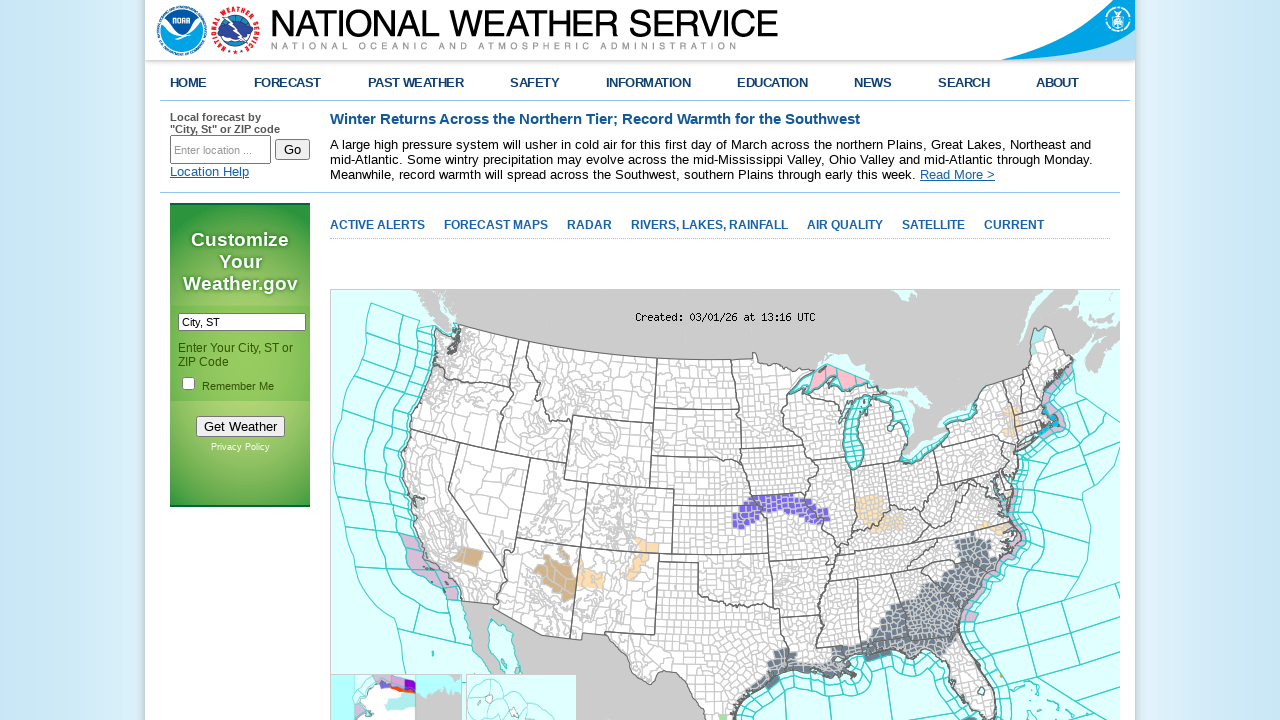

Clicked on the local forecast search input field at (220, 150) on input[name='inputstring']
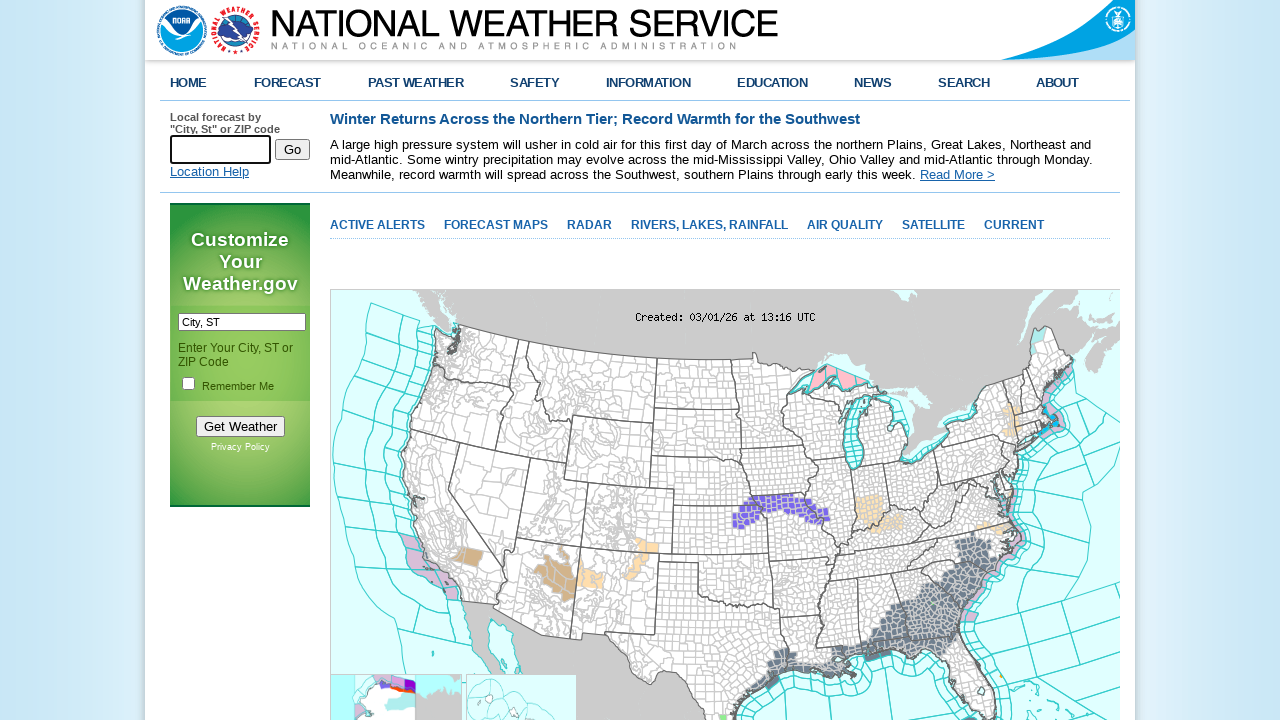

Filled search field with zipcode 90210 on input[name='inputstring']
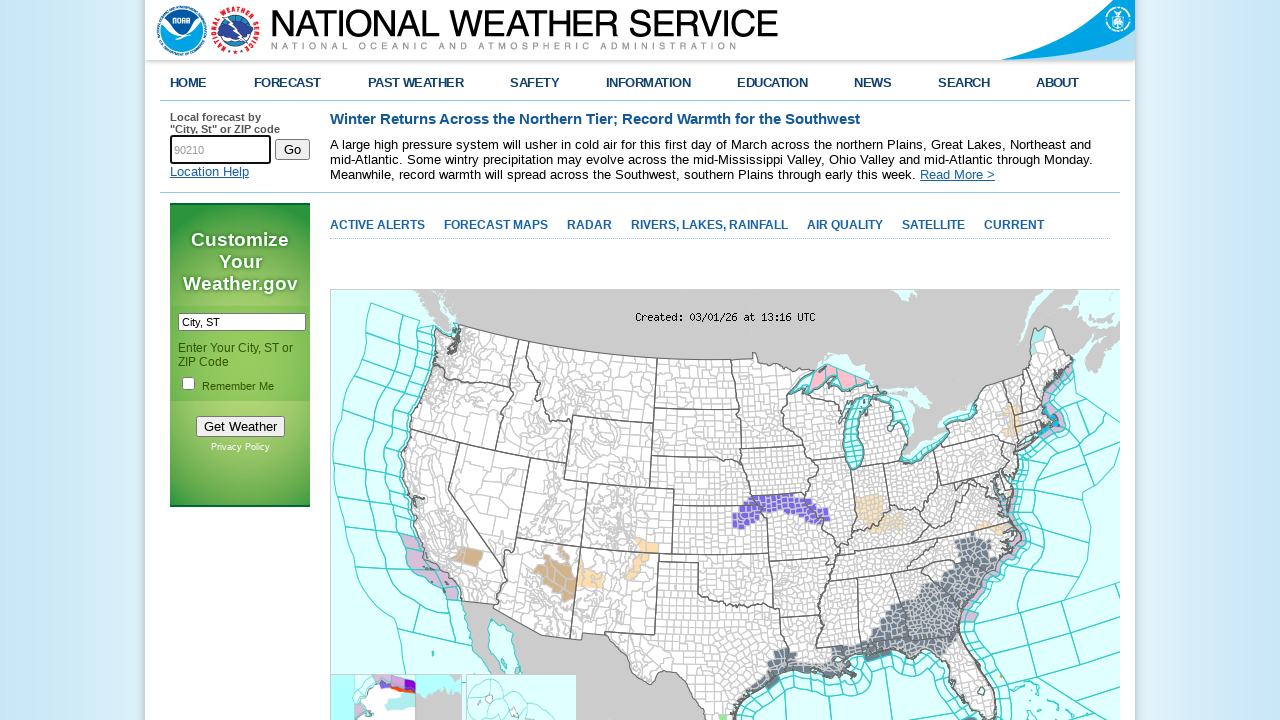

Waited for search suggestions to load
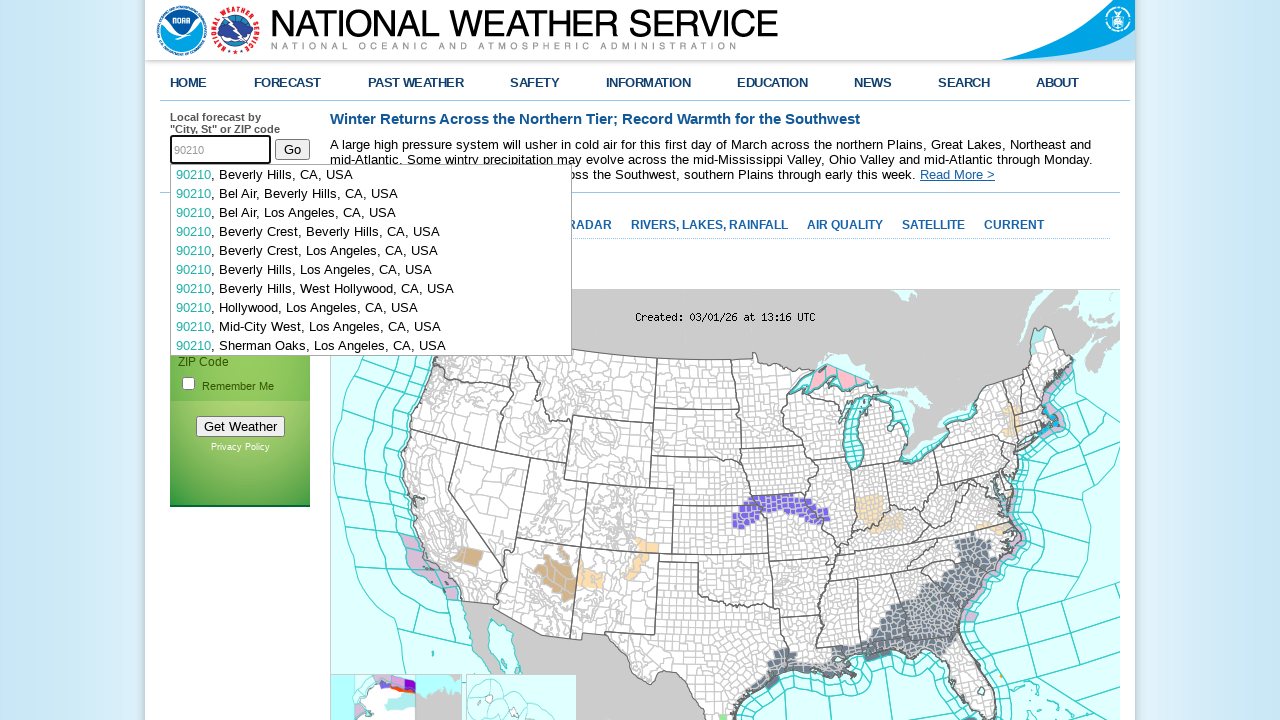

Clicked the search button to submit zipcode query at (292, 149) on input[name='btnSearch']
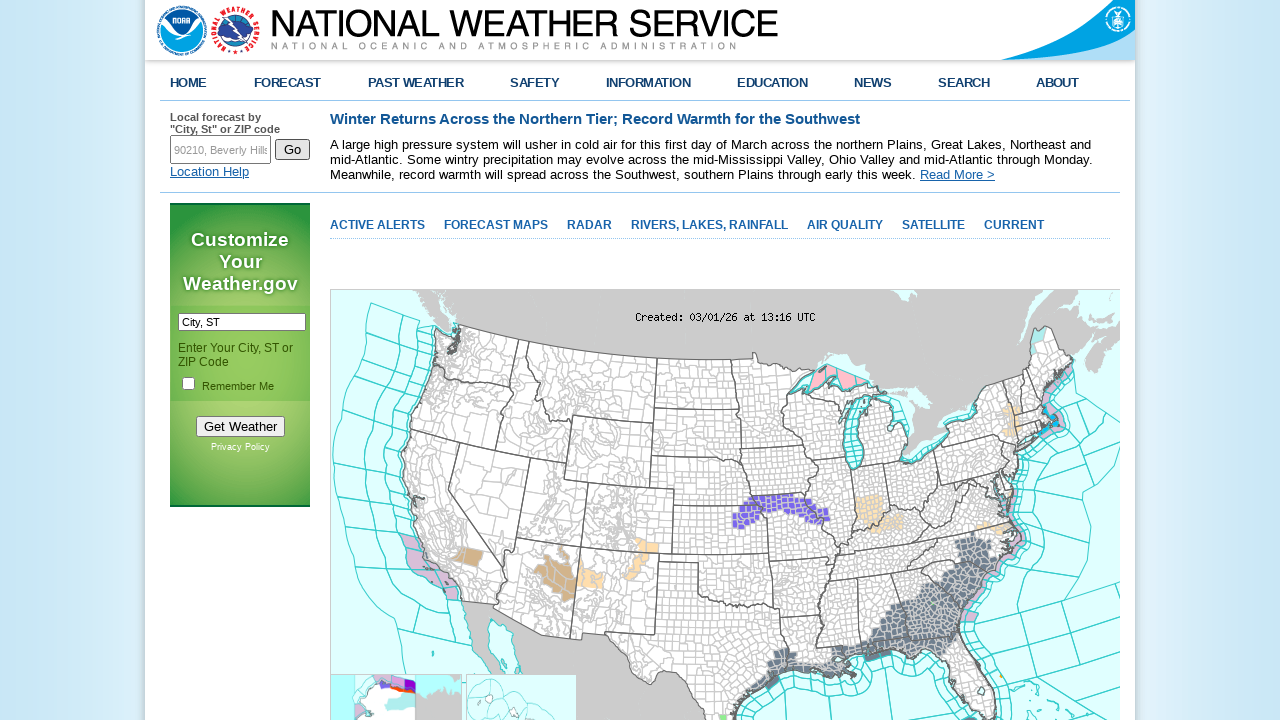

Local forecast page loaded with weather results
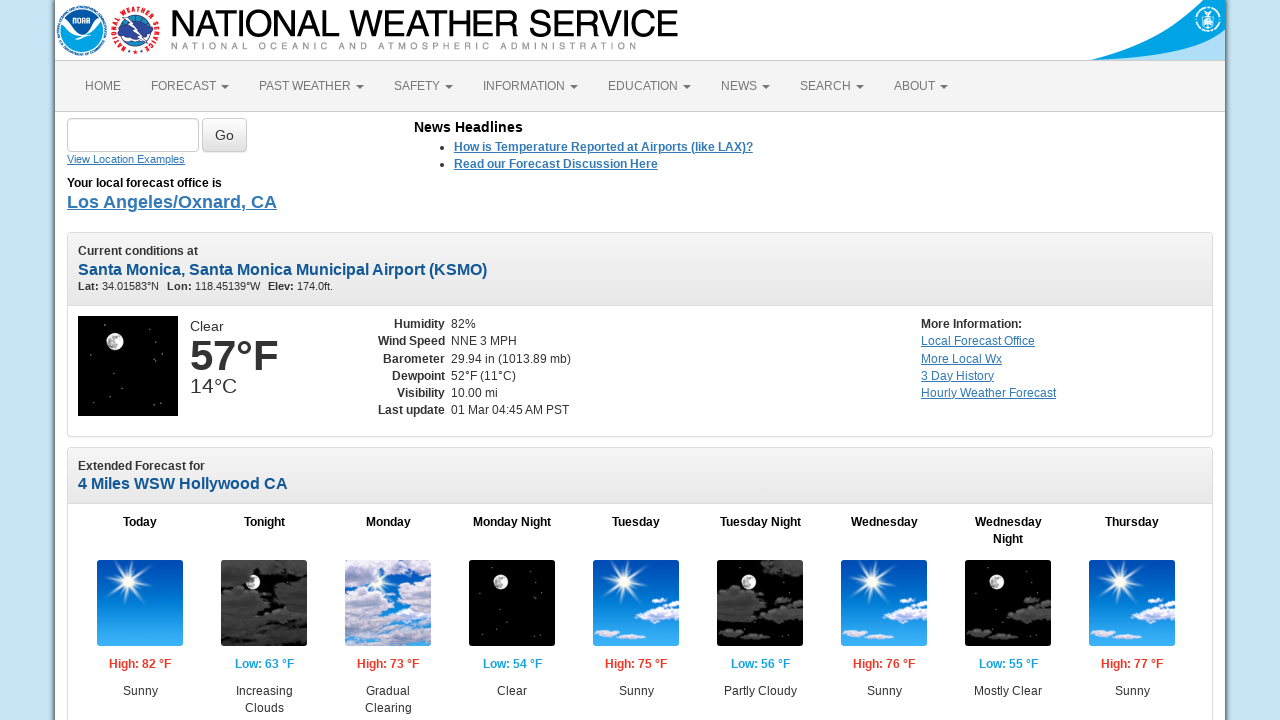

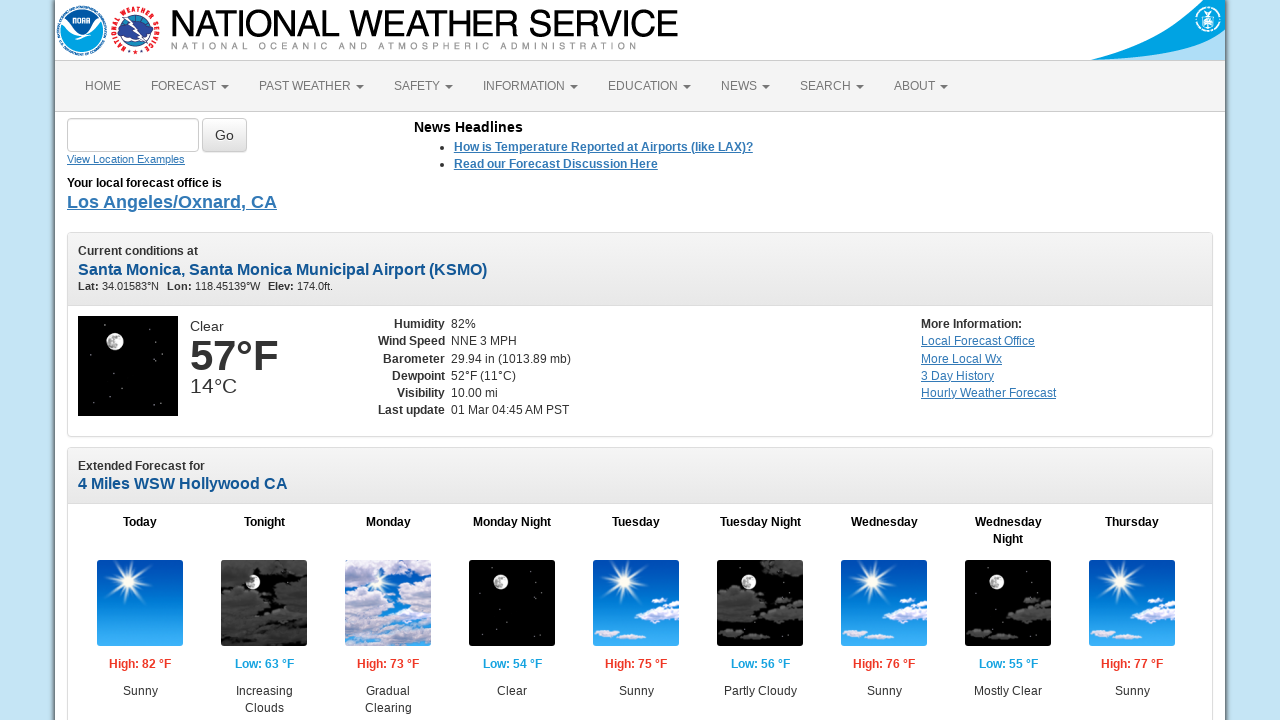